Tests the checkout process by navigating to cart, placing order and filling payment information

Starting URL: https://www.demoblaze.com

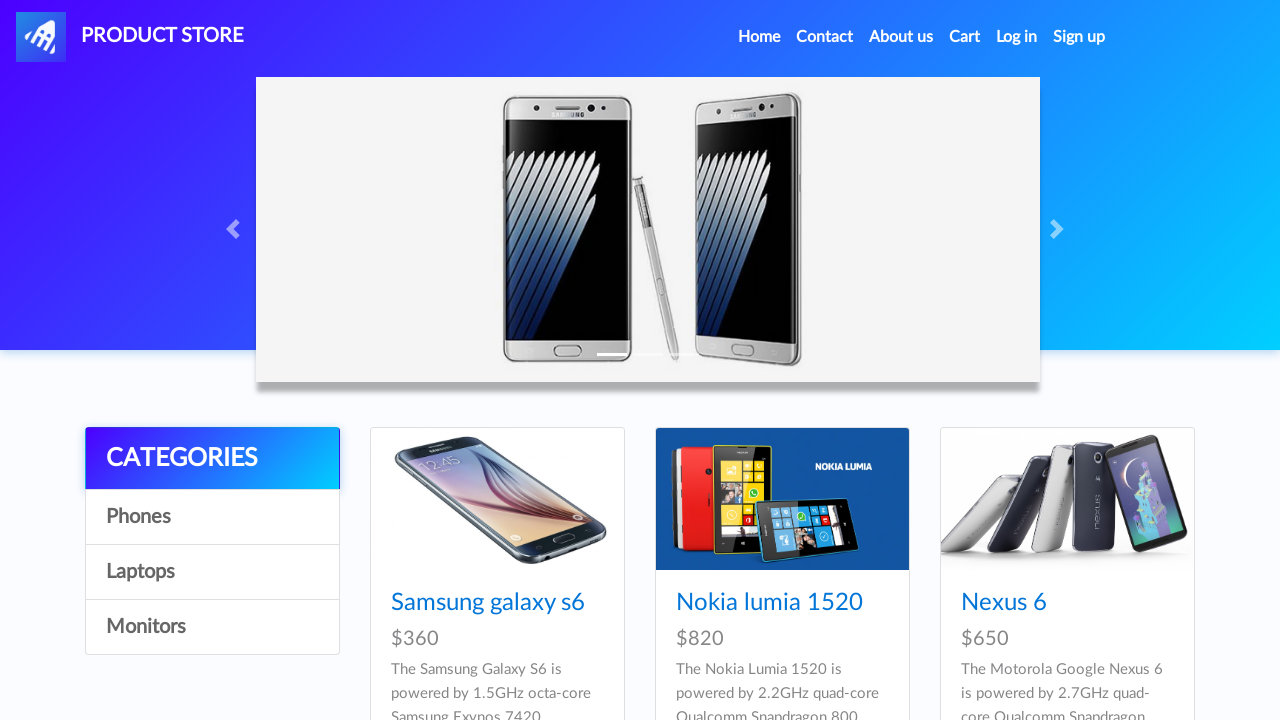

Clicked on Cart link at (965, 37) on #cartur
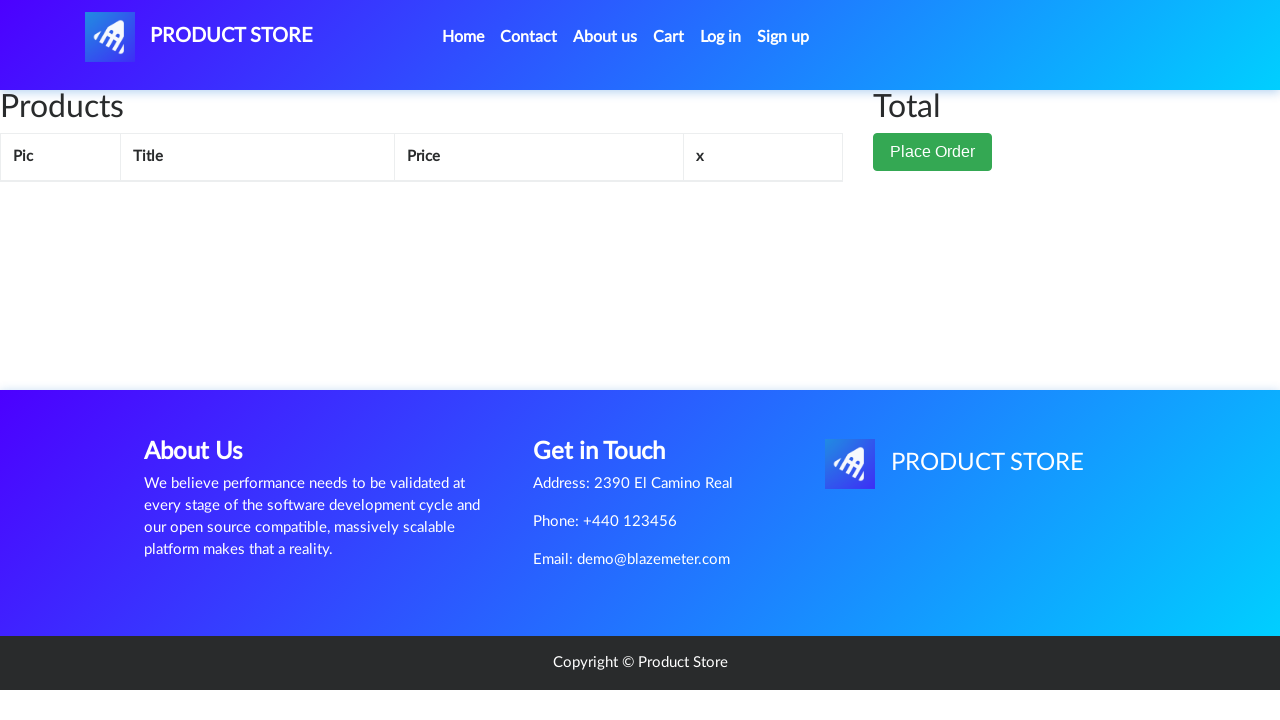

Waited for cart page to load
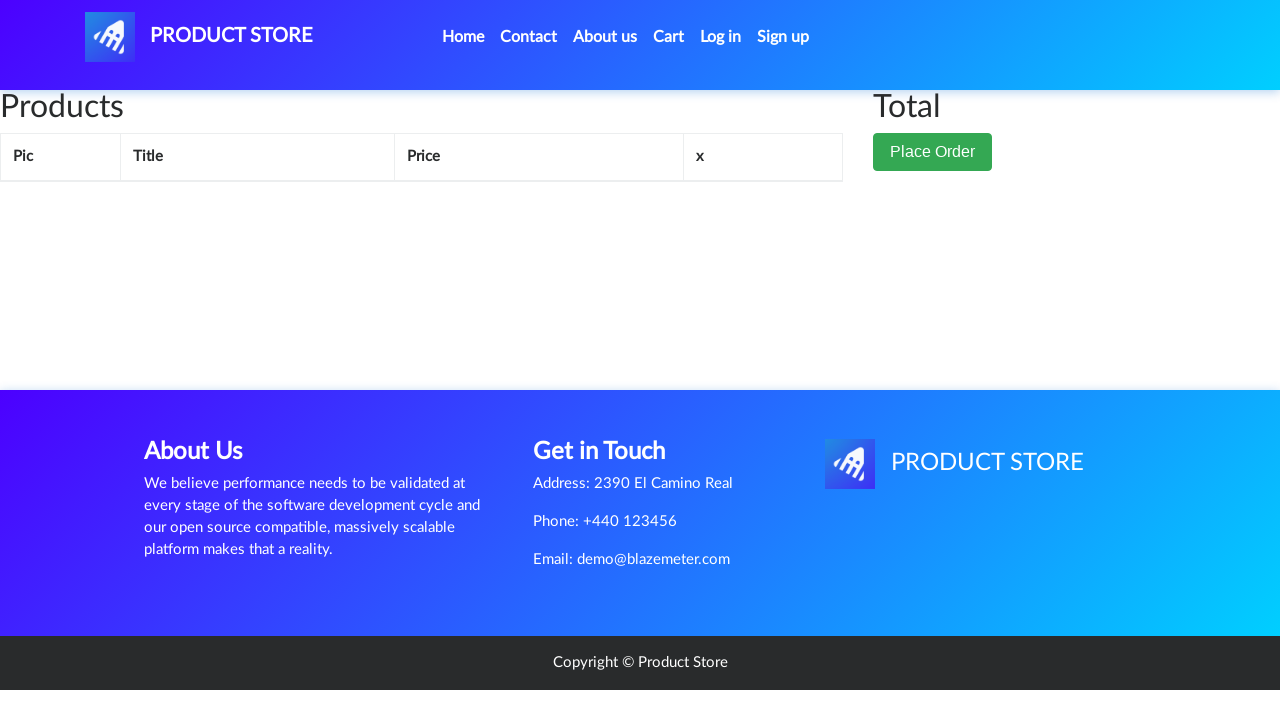

Clicked Place Order button at (933, 152) on xpath=//button[contains(text(), 'Place Order')]
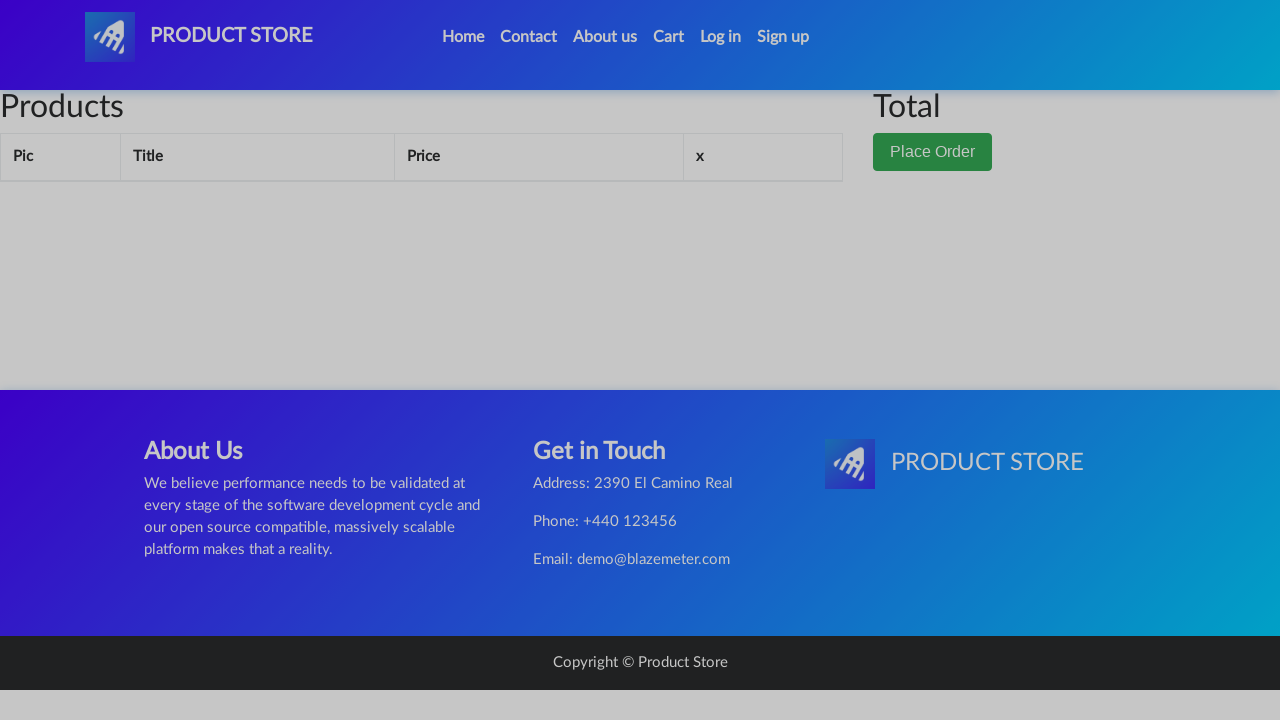

Filled name field with 'Sarah Johnson' on #name
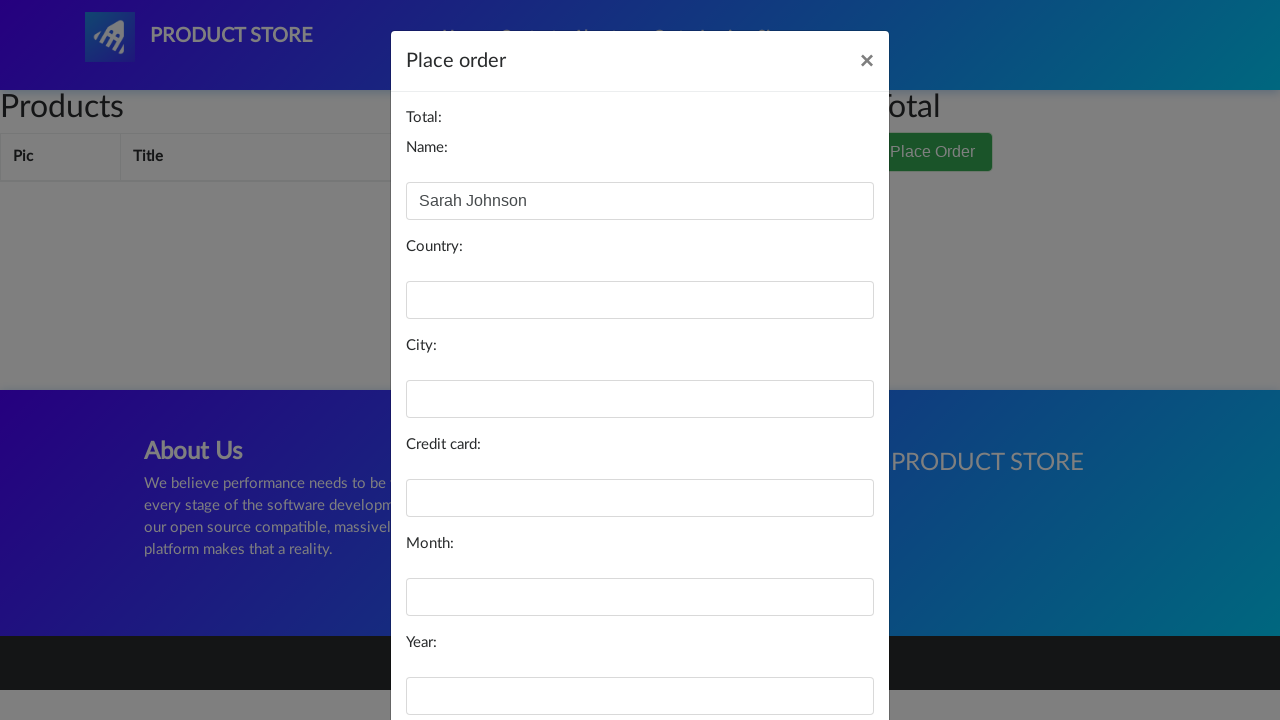

Filled country field with 'United States' on #country
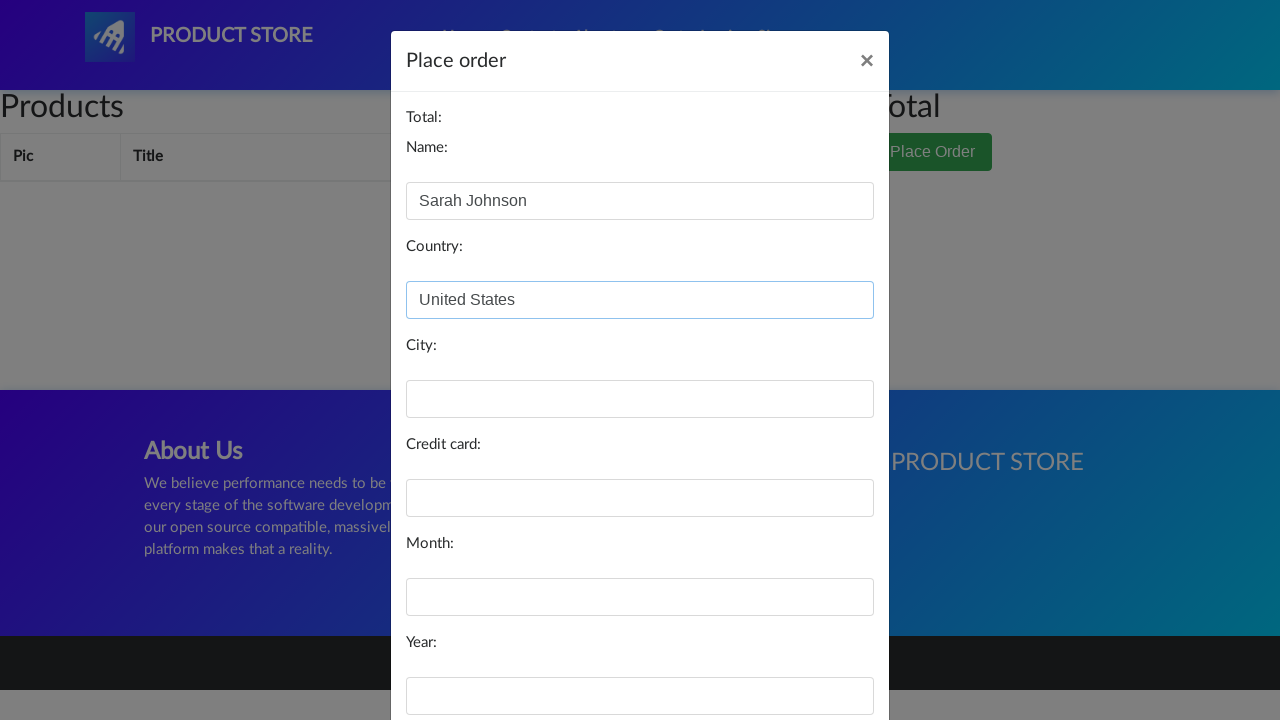

Filled city field with 'New York' on #city
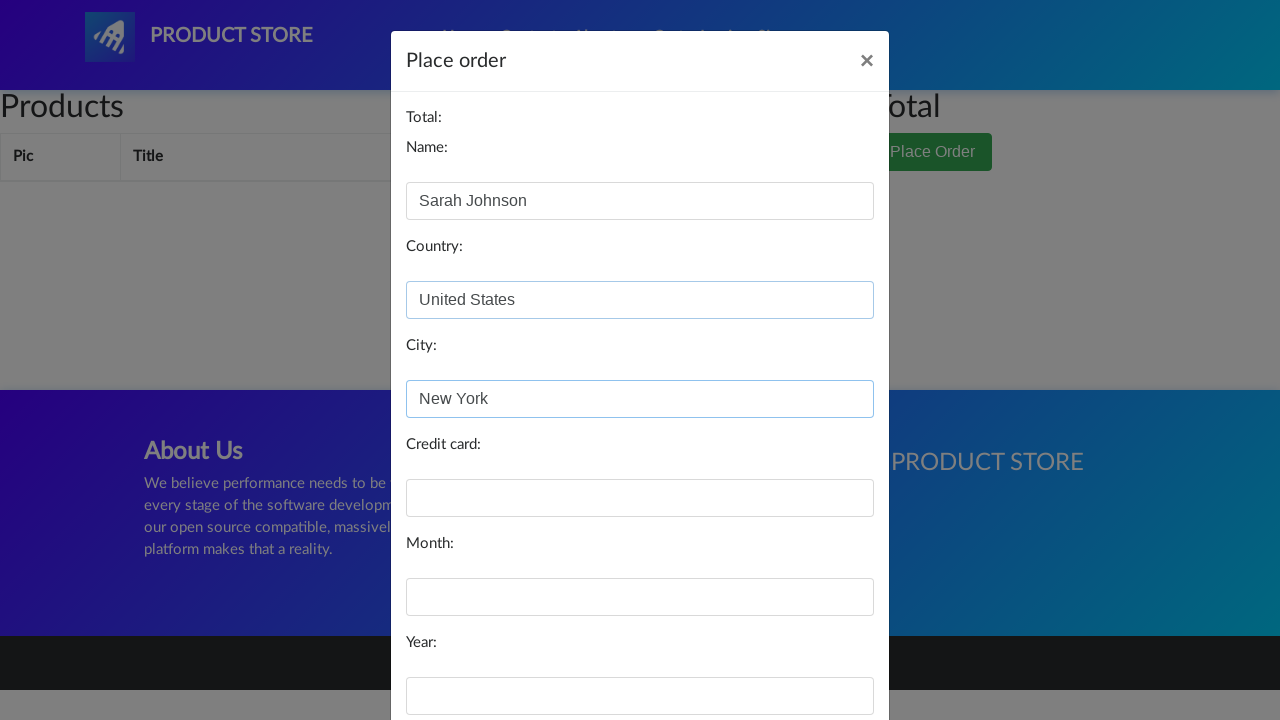

Filled card field with payment card number on #card
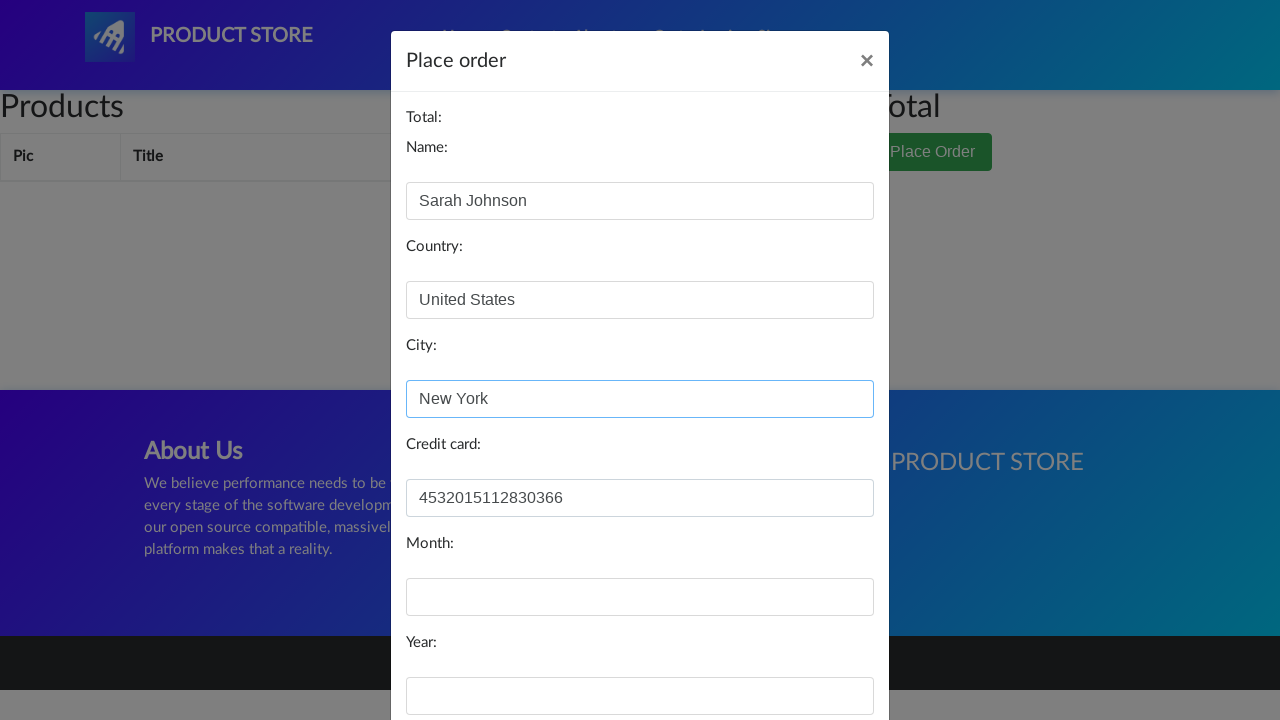

Filled month field with 'December' on #month
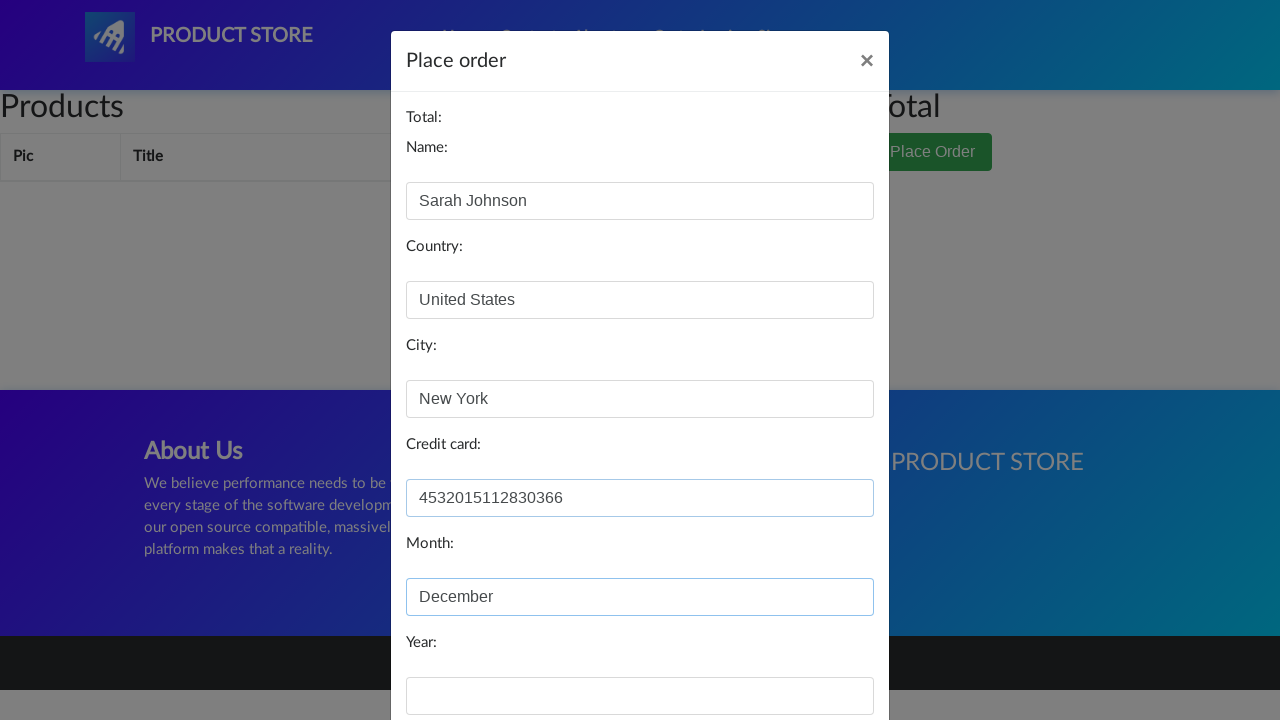

Filled year field with '2024' on #year
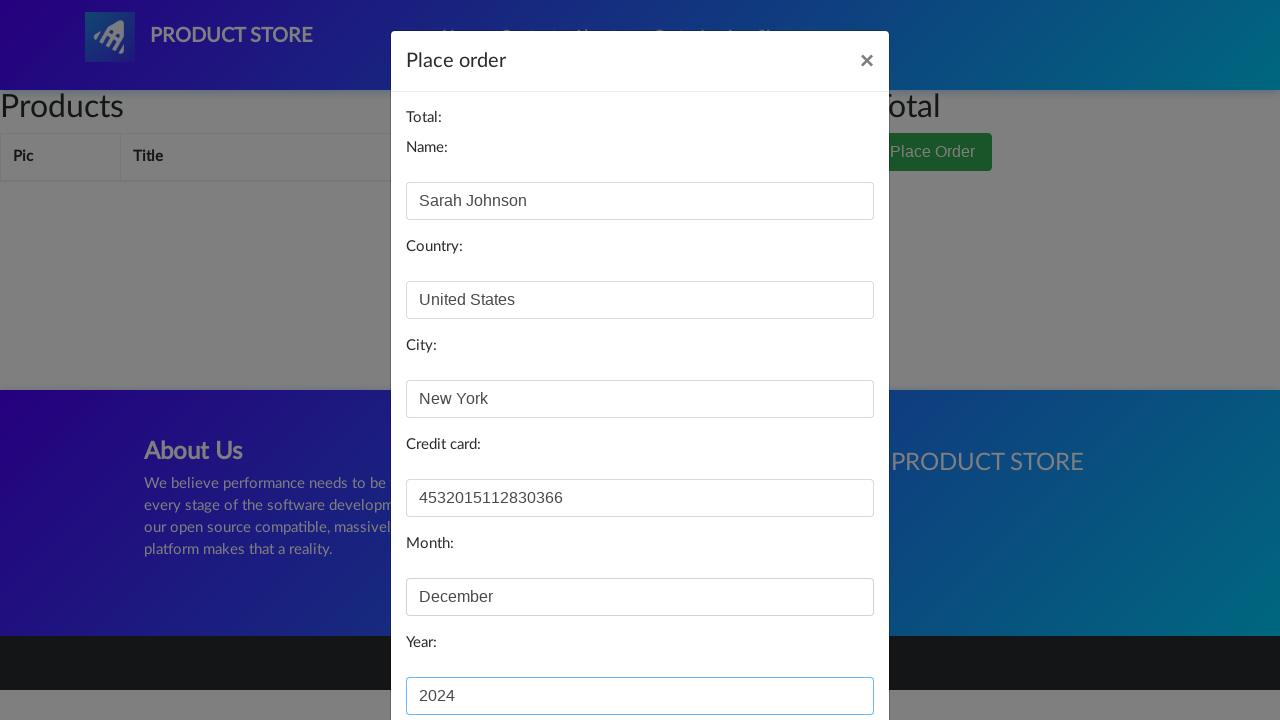

Clicked Purchase button to submit order at (823, 655) on xpath=//button[contains(text(), 'Purchase')]
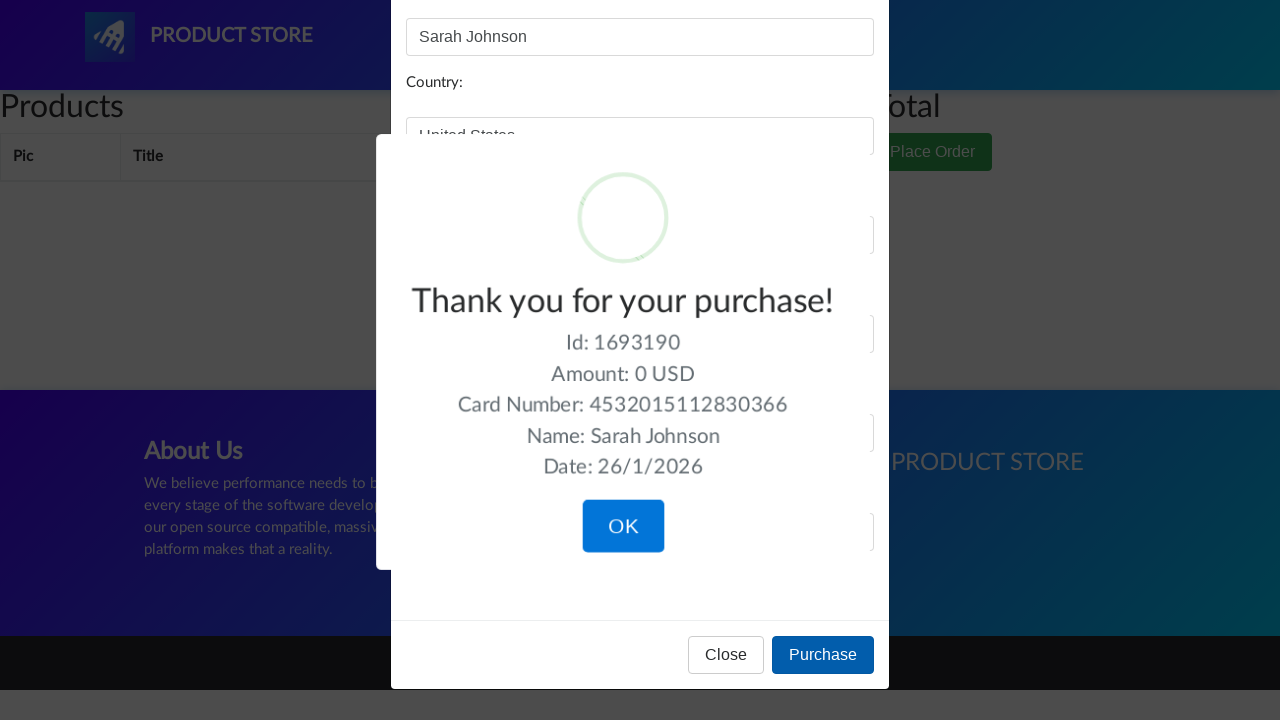

Waited for confirmation dialog
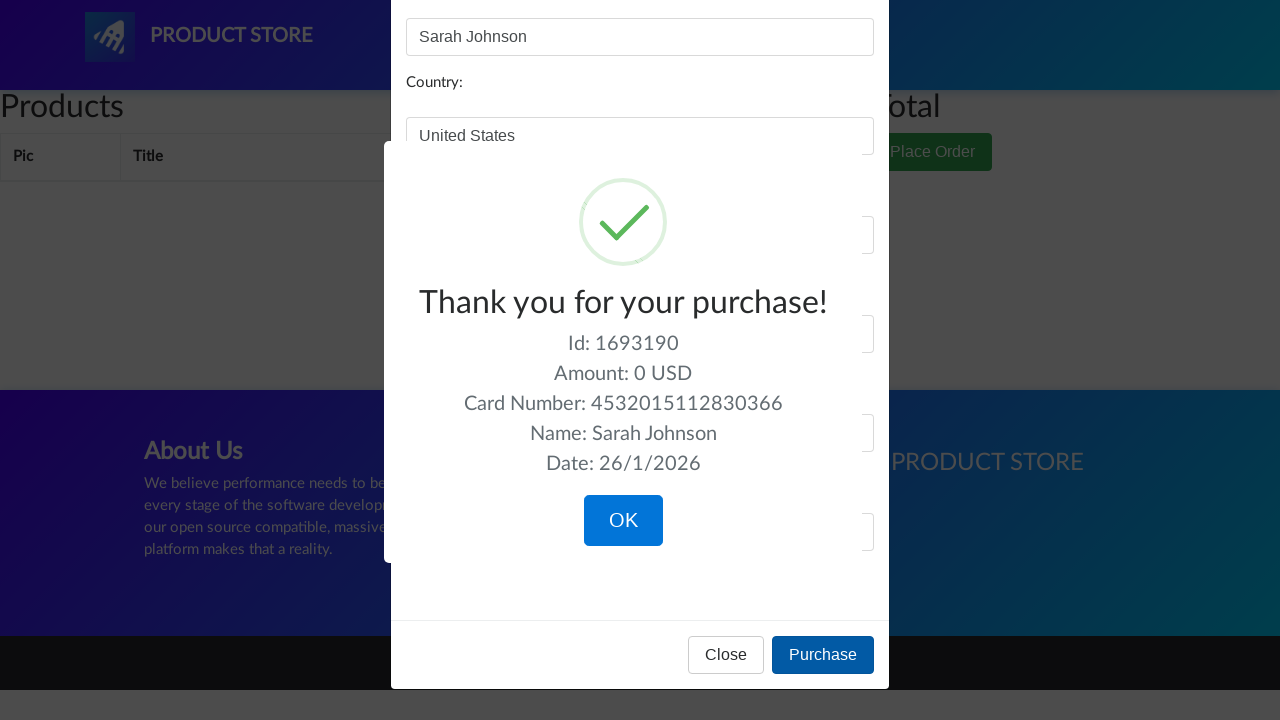

Clicked OK button to confirm purchase at (623, 521) on xpath=//button[contains(text(), 'OK')]
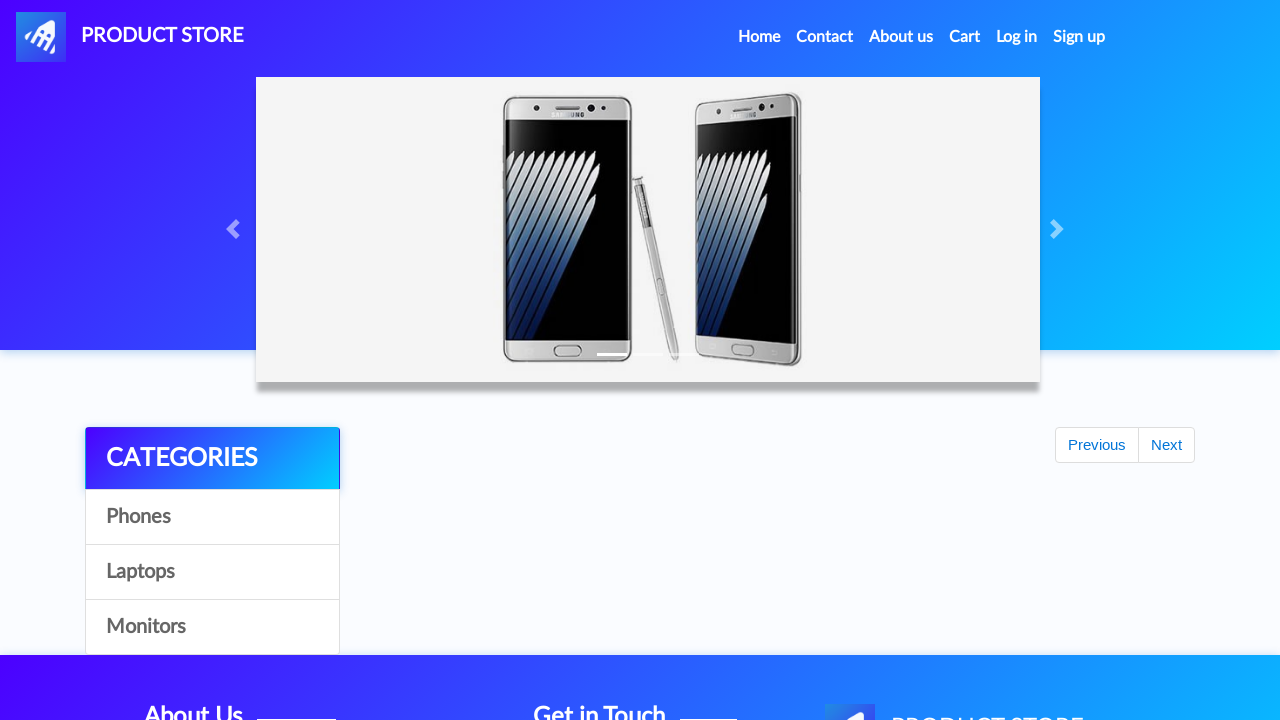

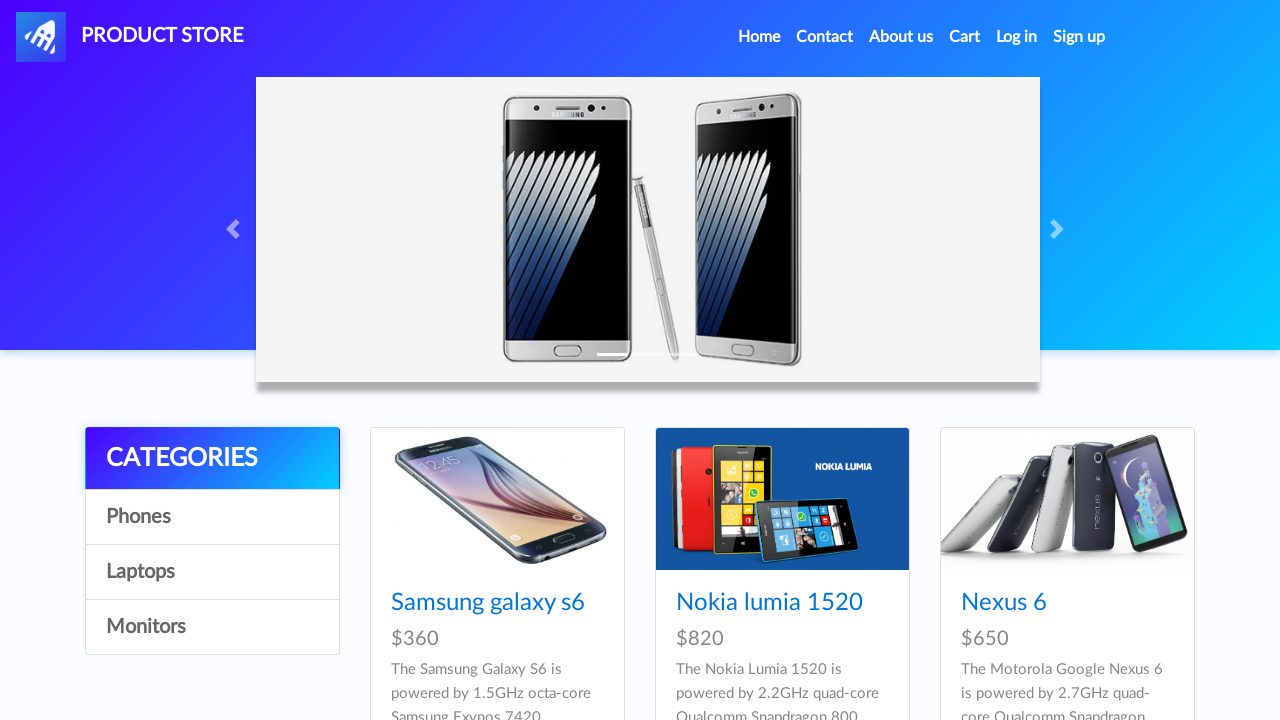